Navigates to the OpenCart login page and clicks on the "Forgotten Password" link from the right panel navigation section.

Starting URL: https://naveenautomationlabs.com/opencart/index.php?route=account/login

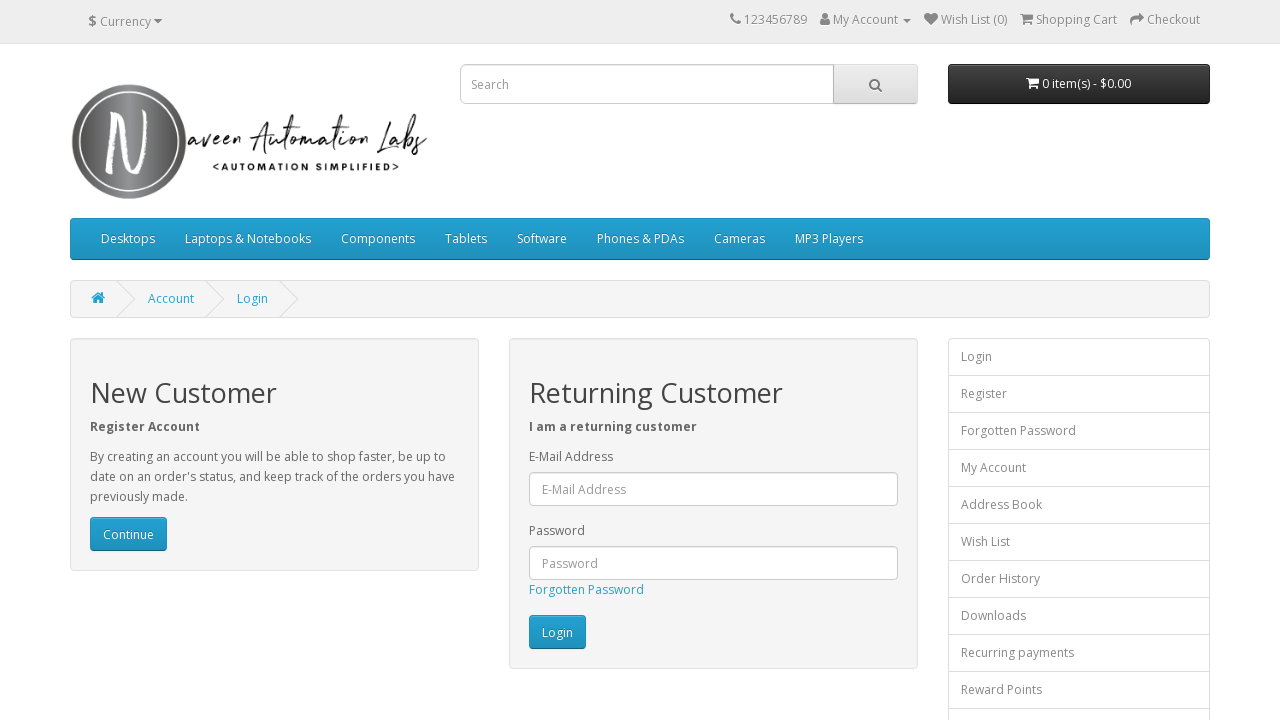

Right panel navigation links loaded
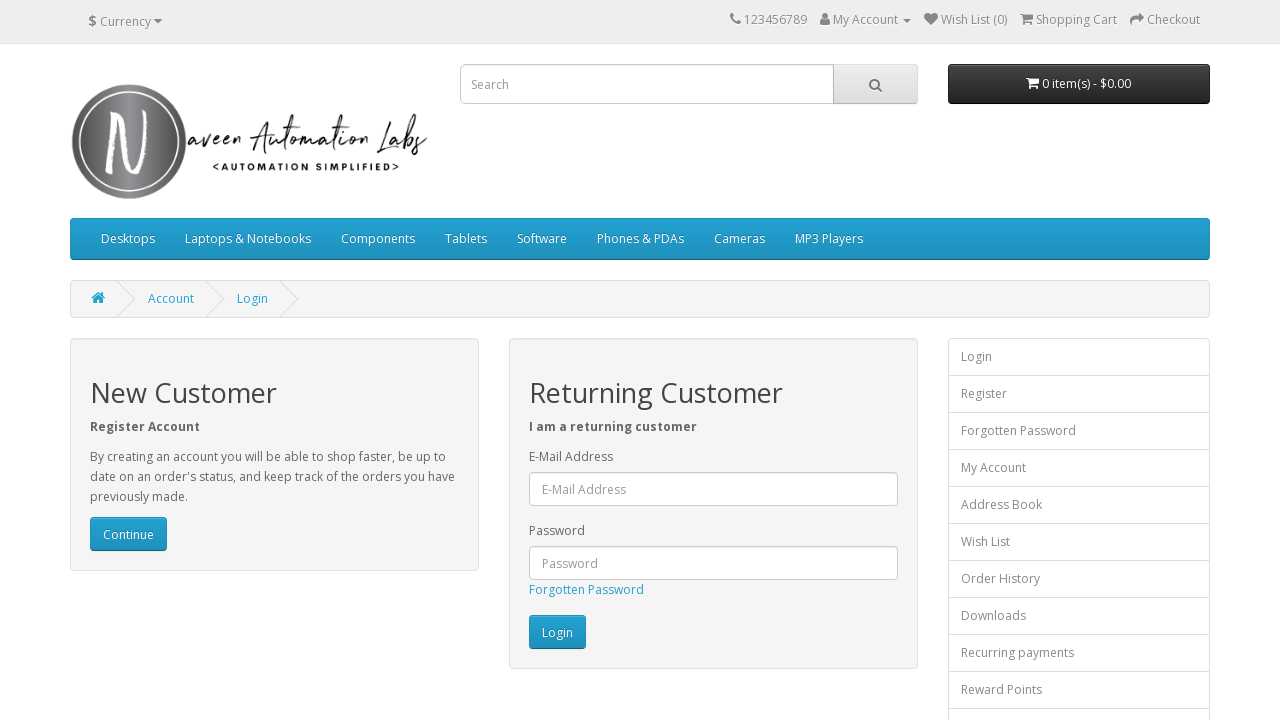

Clicked on 'Forgotten Password' link from right panel navigation at (1079, 431) on .list-group-item:has-text('Forgotten Password')
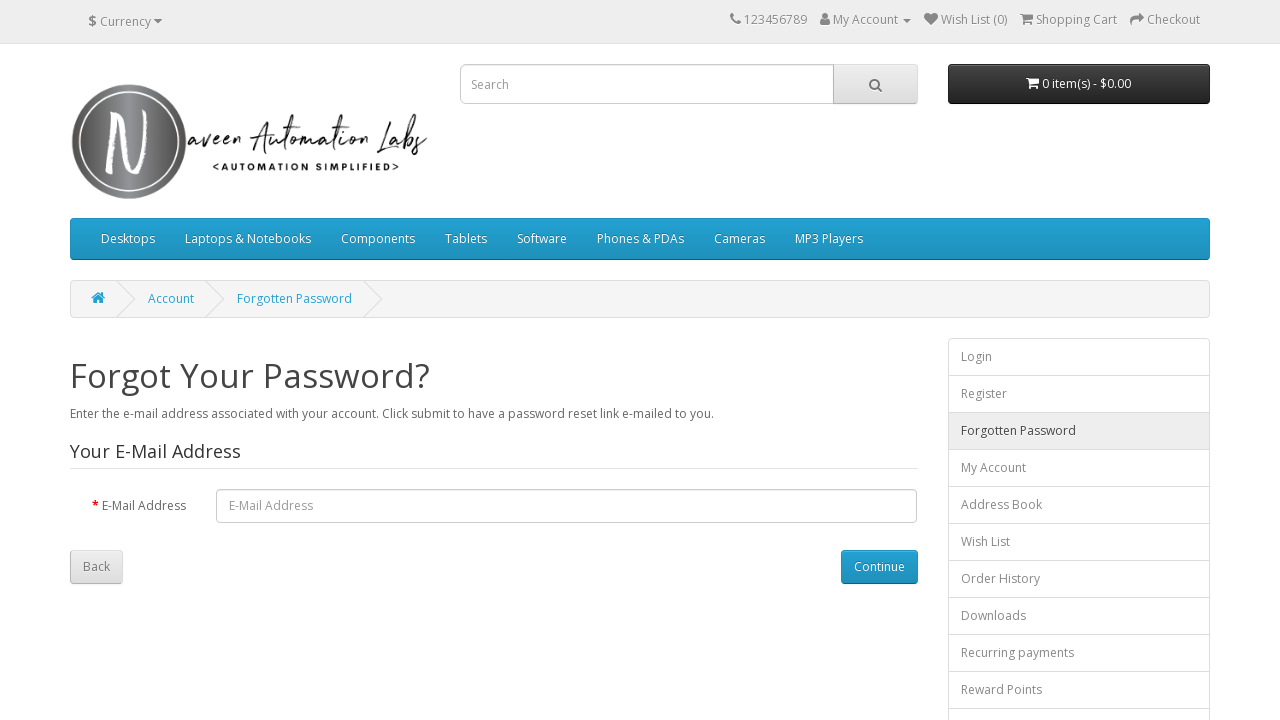

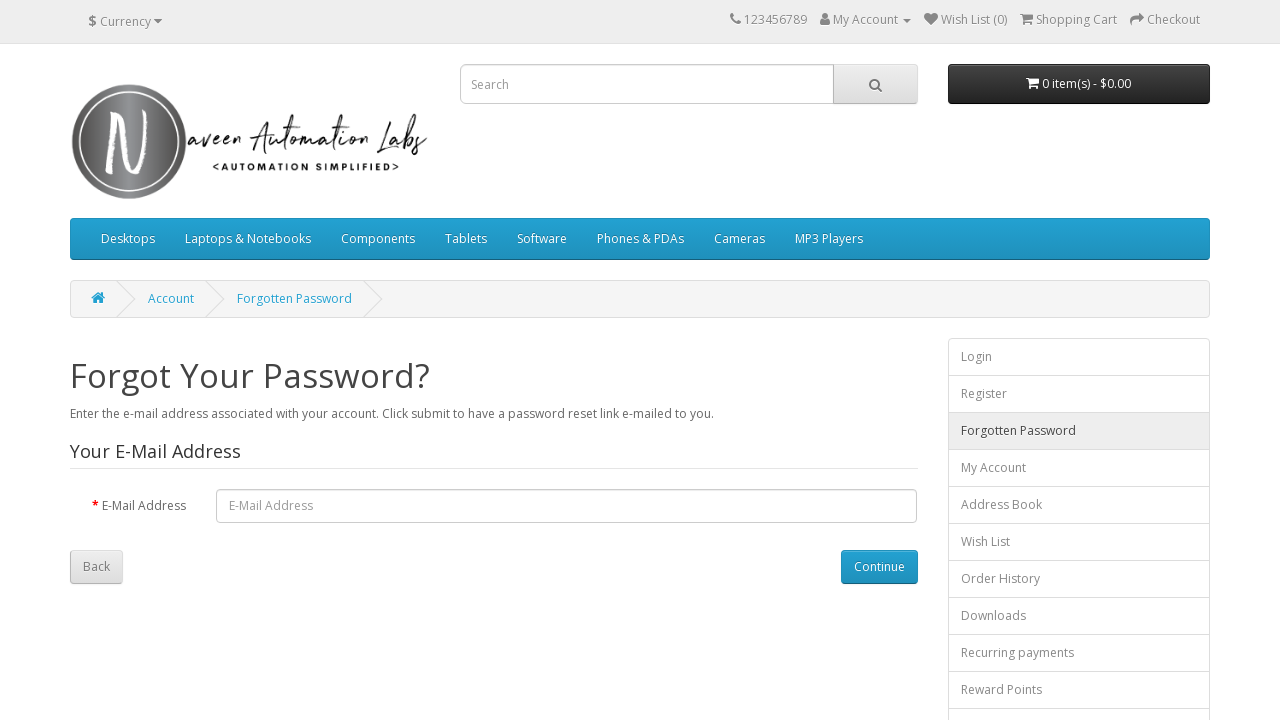